Tests flight booking workflow by selecting departure and destination cities, choosing a flight, and completing the purchase

Starting URL: https://blazedemo.com/

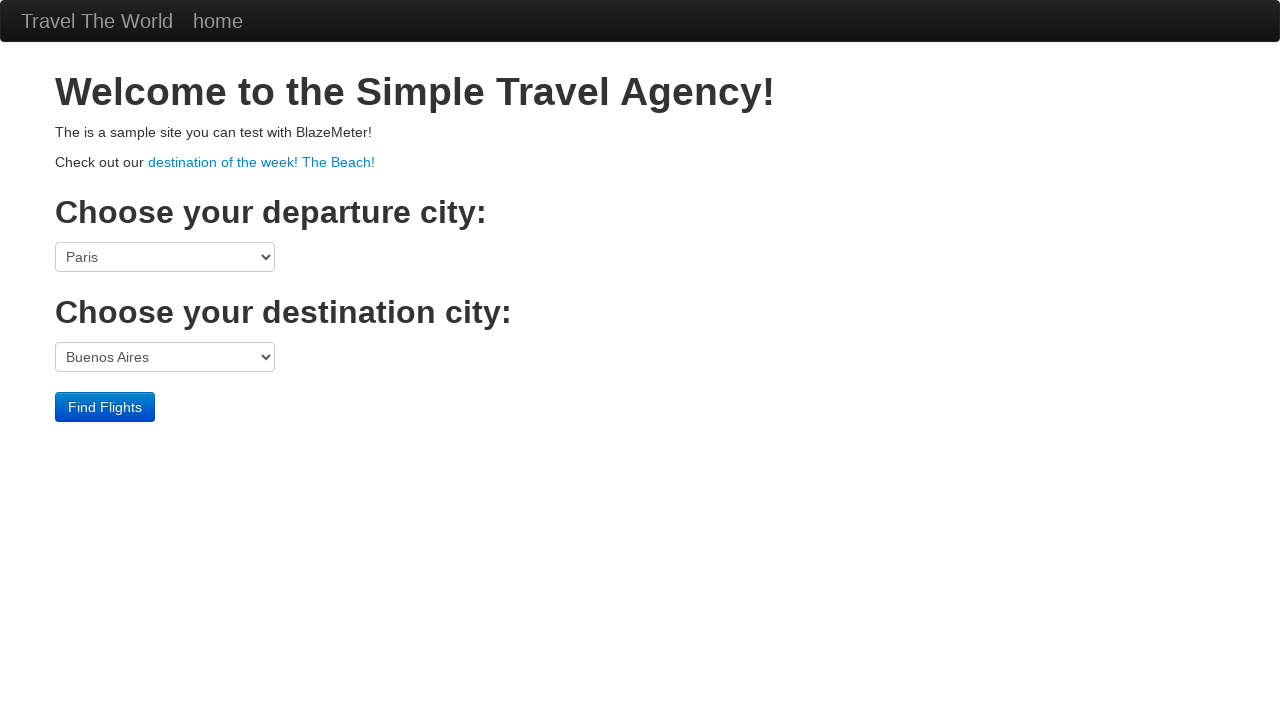

Selected Boston as departure city on select[name='fromPort']
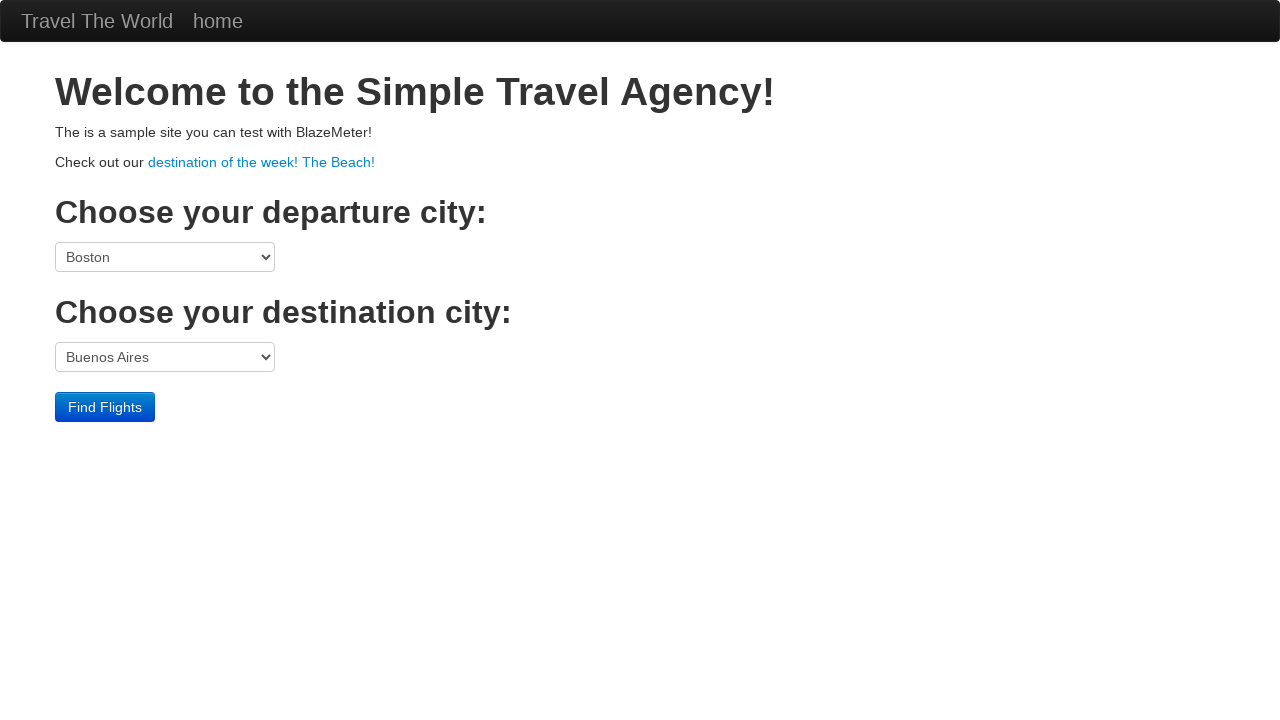

Selected London as destination city on select[name='toPort']
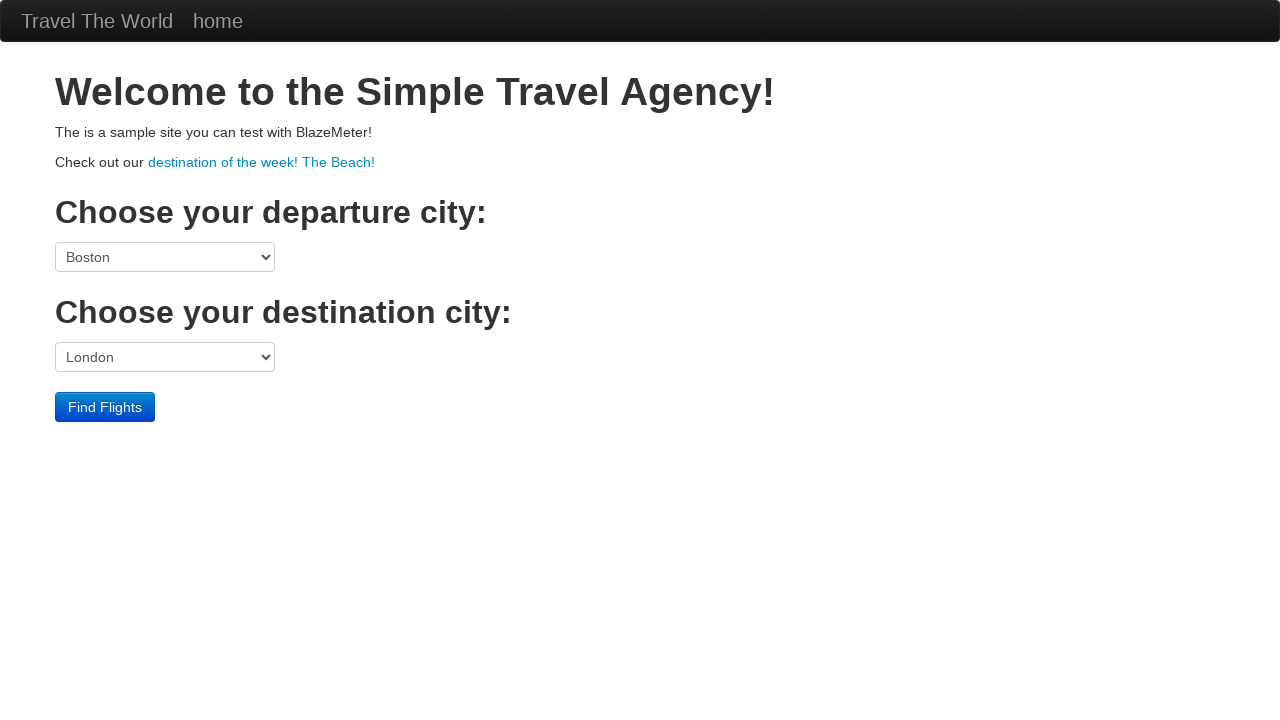

Clicked find flights button at (105, 407) on .btn-primary
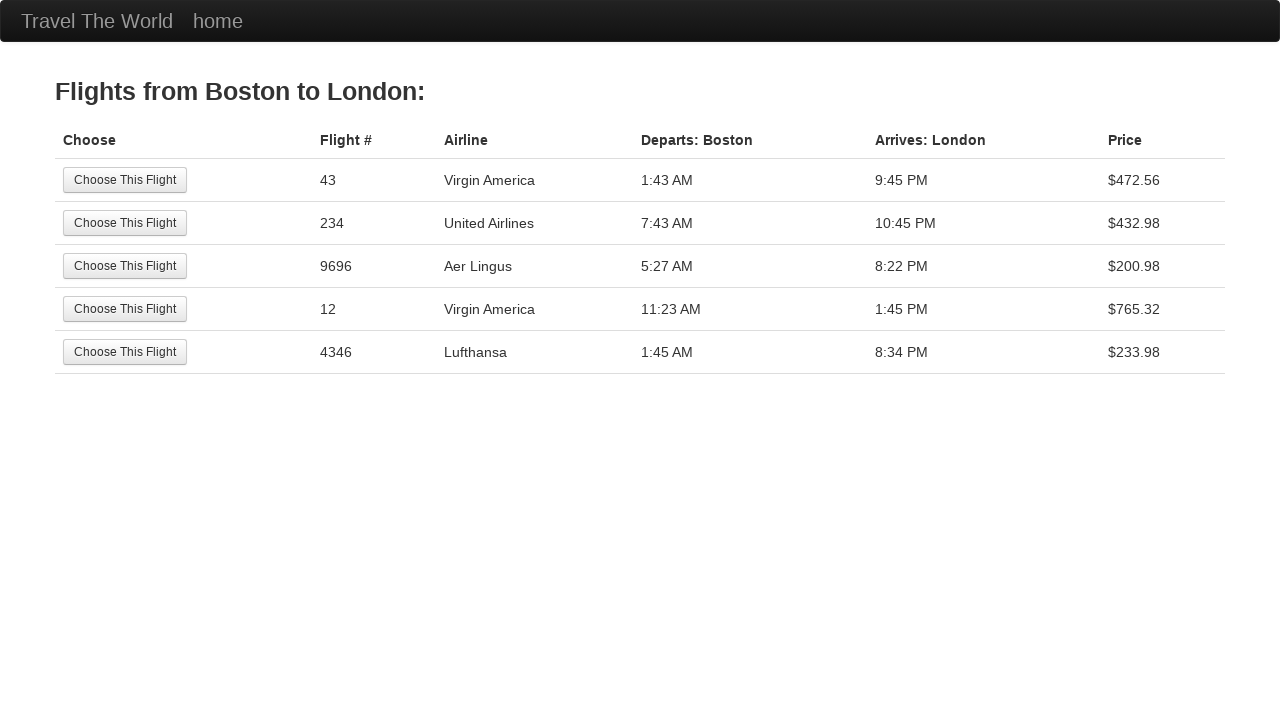

Selected flight from third row at (125, 266) on tr:nth-child(3) .btn
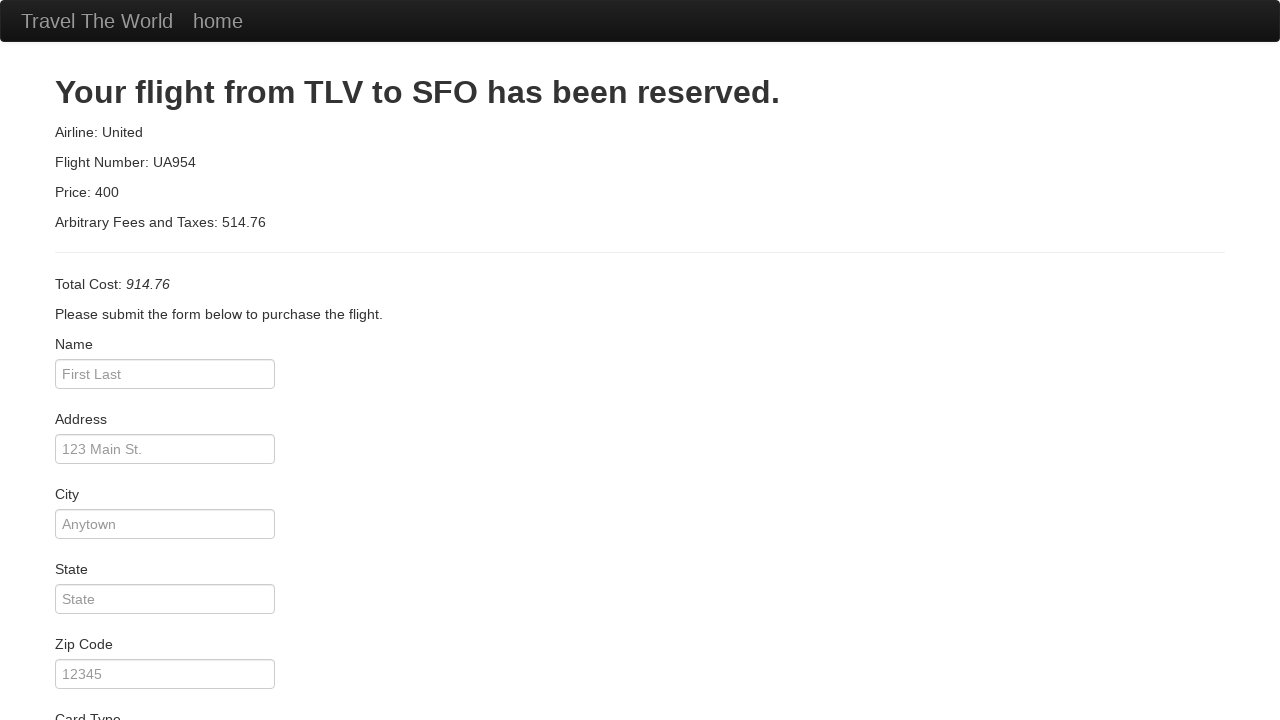

Clicked button to complete purchase at (118, 685) on .btn-primary
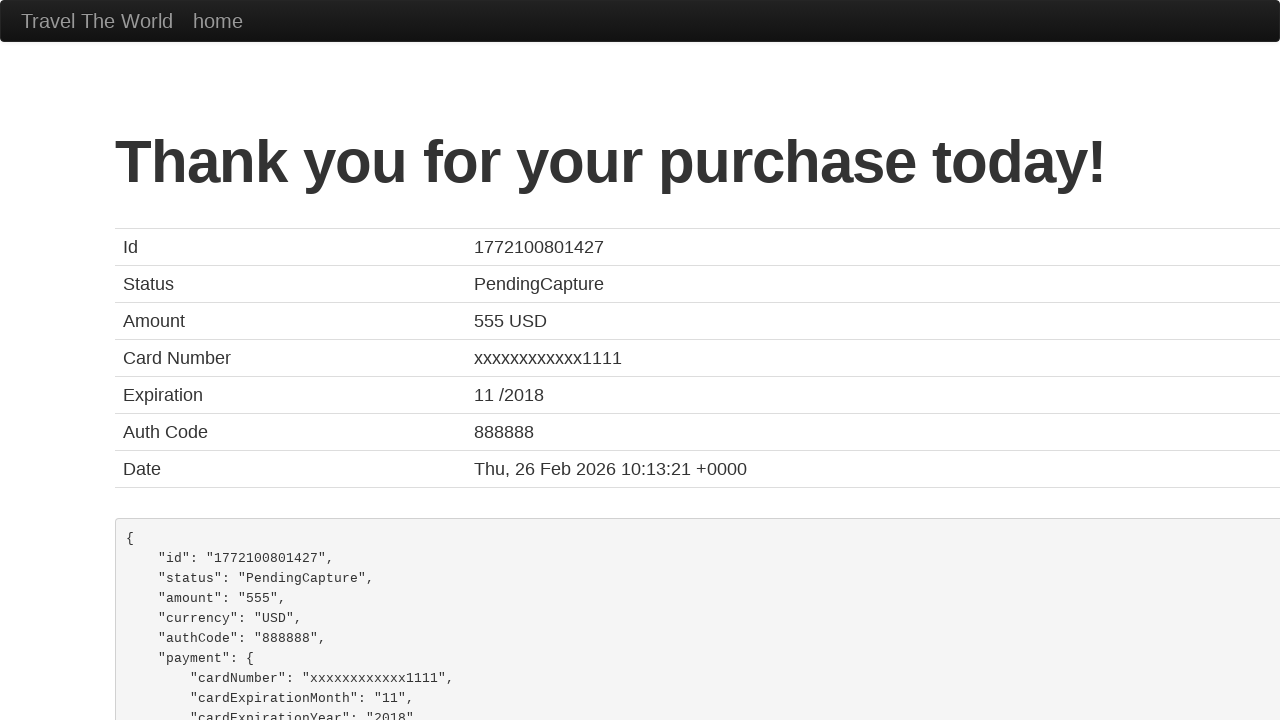

Verified success message 'Thank you for your purchase today!' appeared
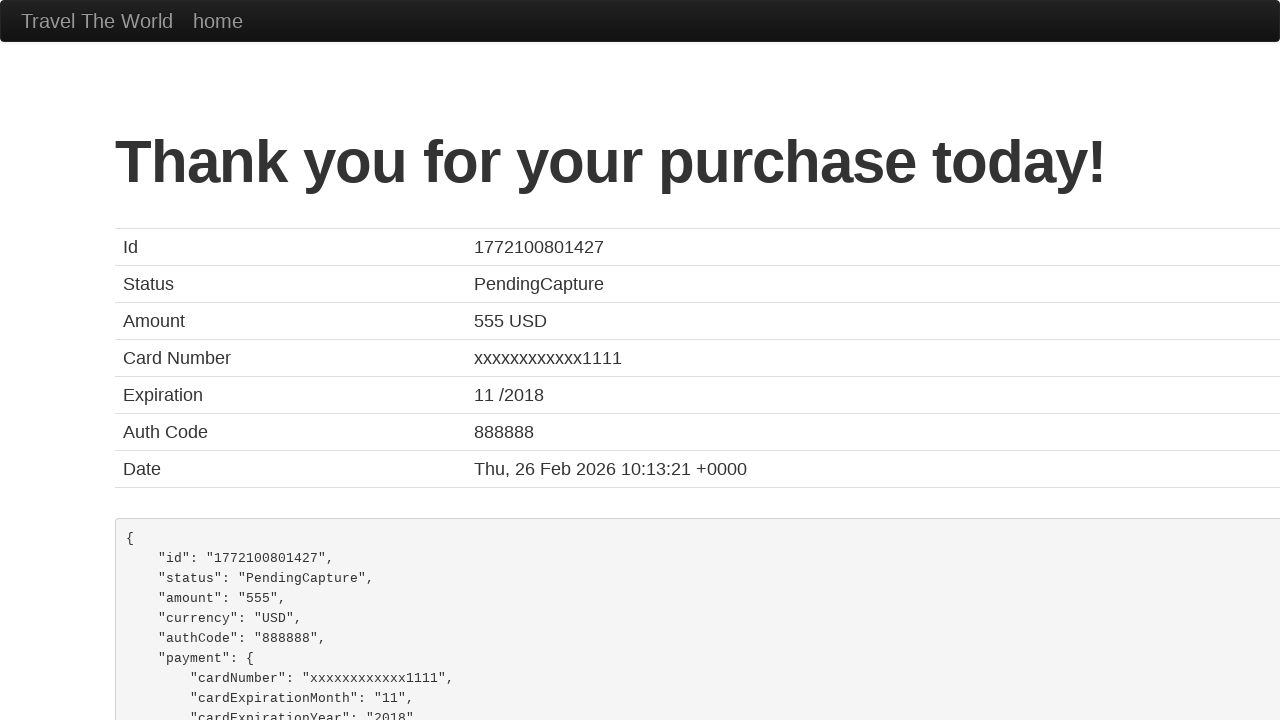

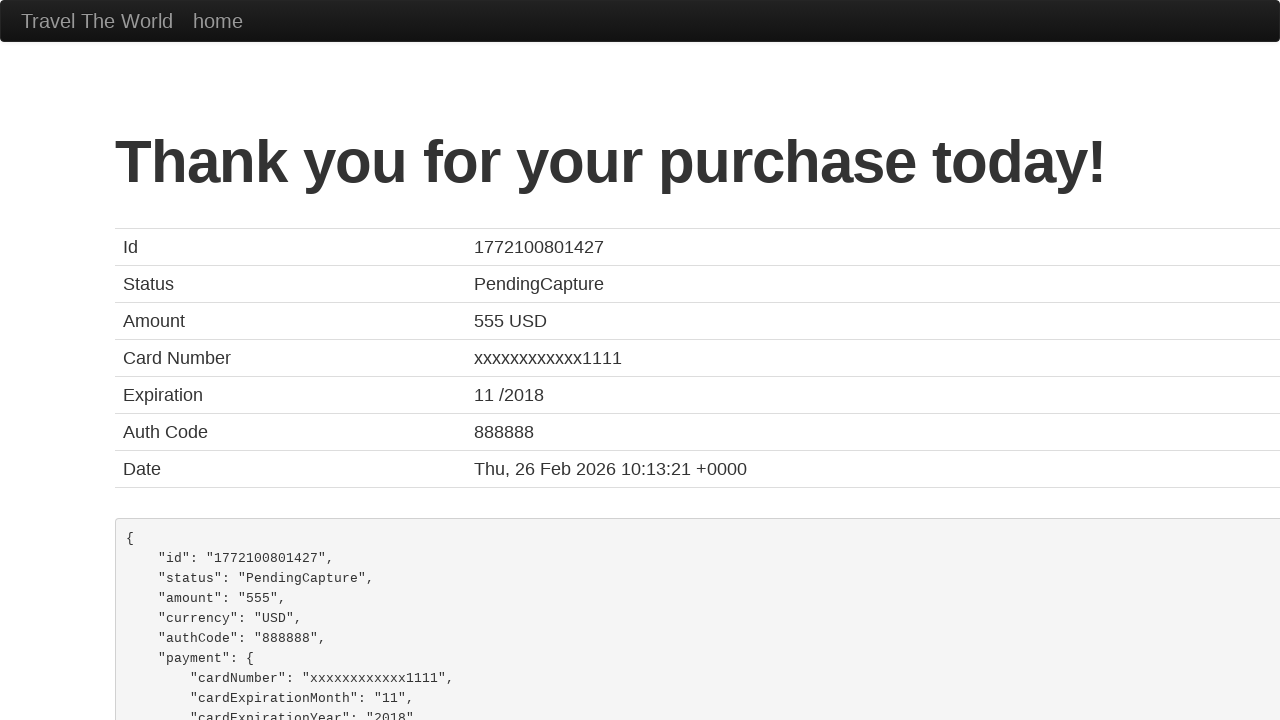